Tests the Palworld UID lookup functionality by entering a Steam ID into the search input, submitting the form, and waiting for results to display

Starting URL: https://uid.palservers.xyz/

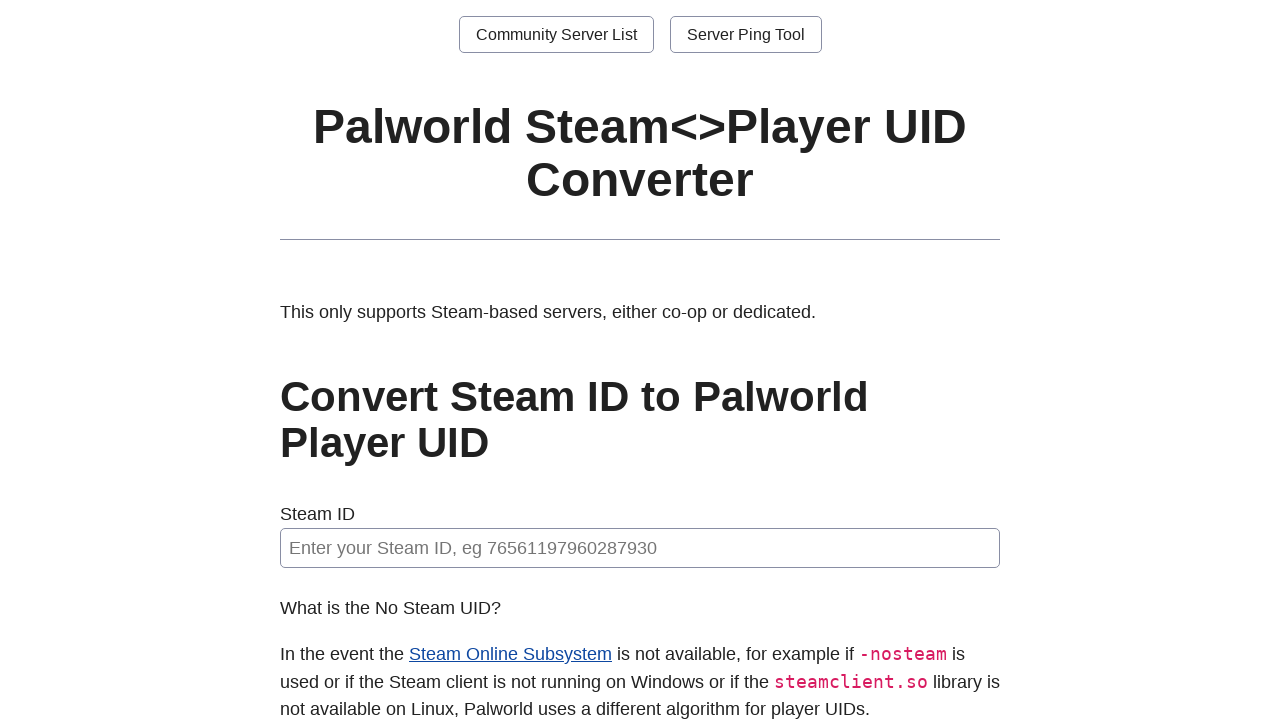

Filled Steam ID input field with '76561198012345678' on input
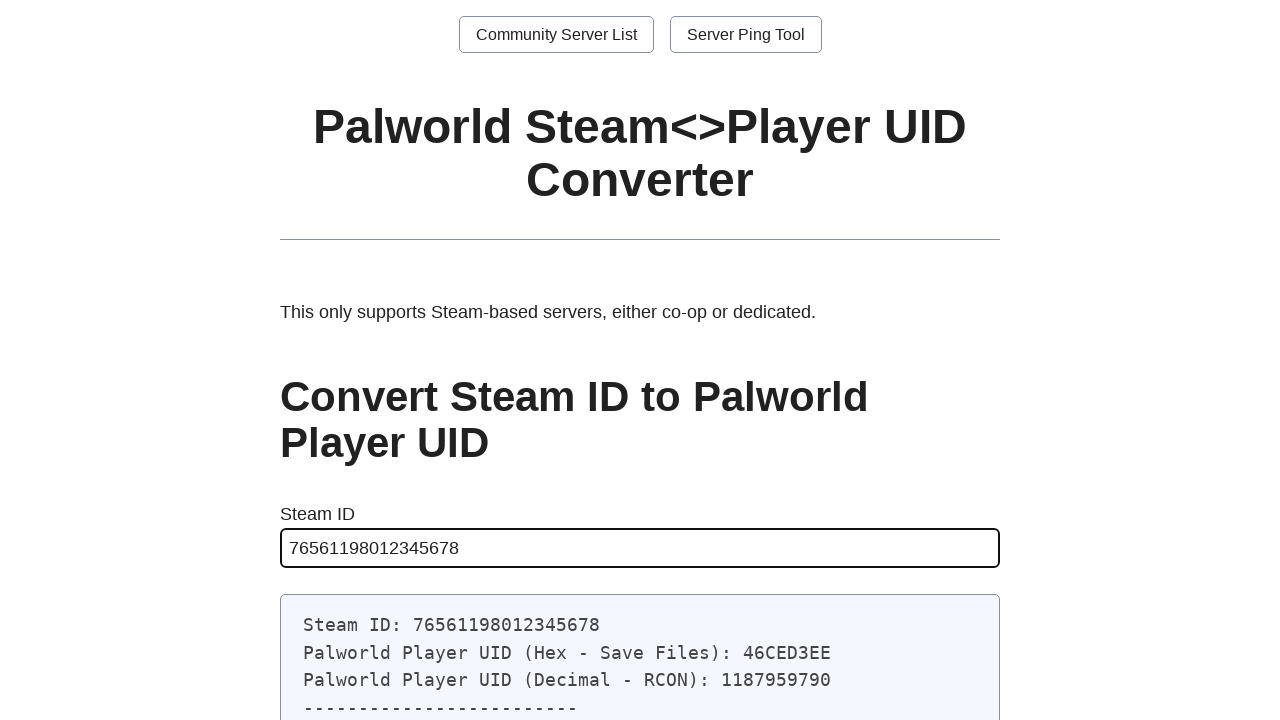

Pressed Enter to submit the Palworld UID search form on input
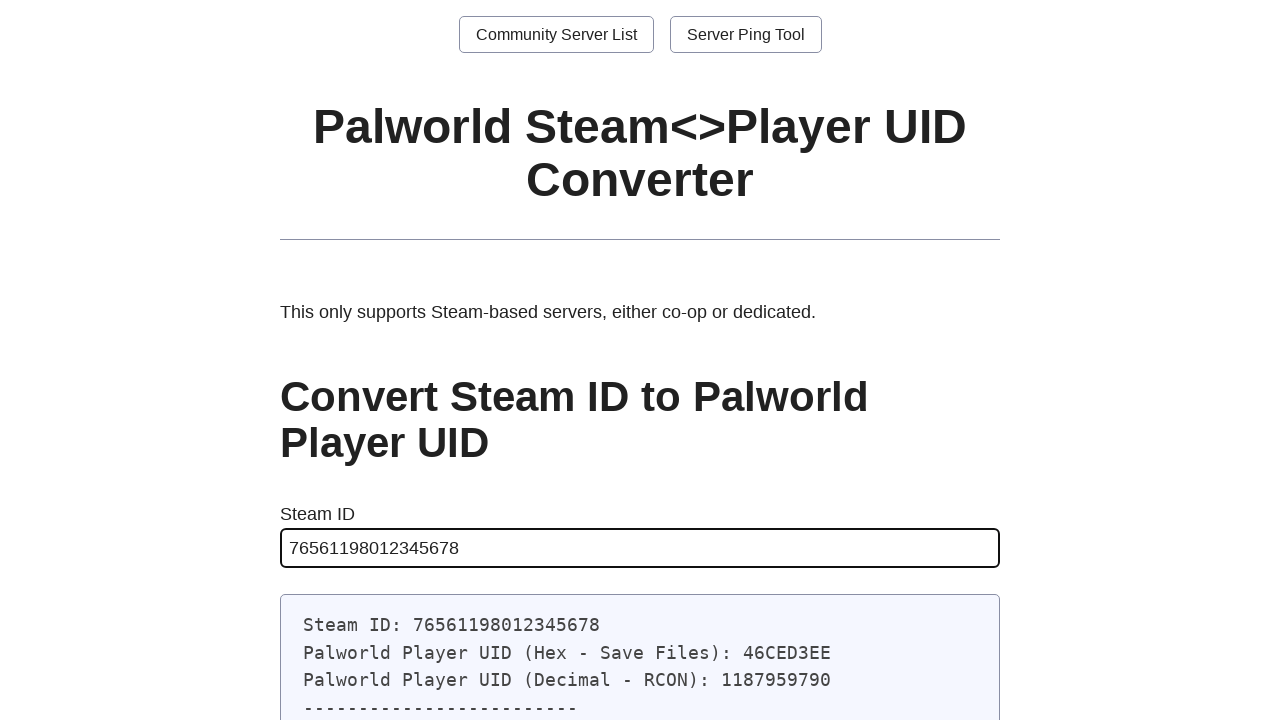

Waited for search results to load and display in pre element
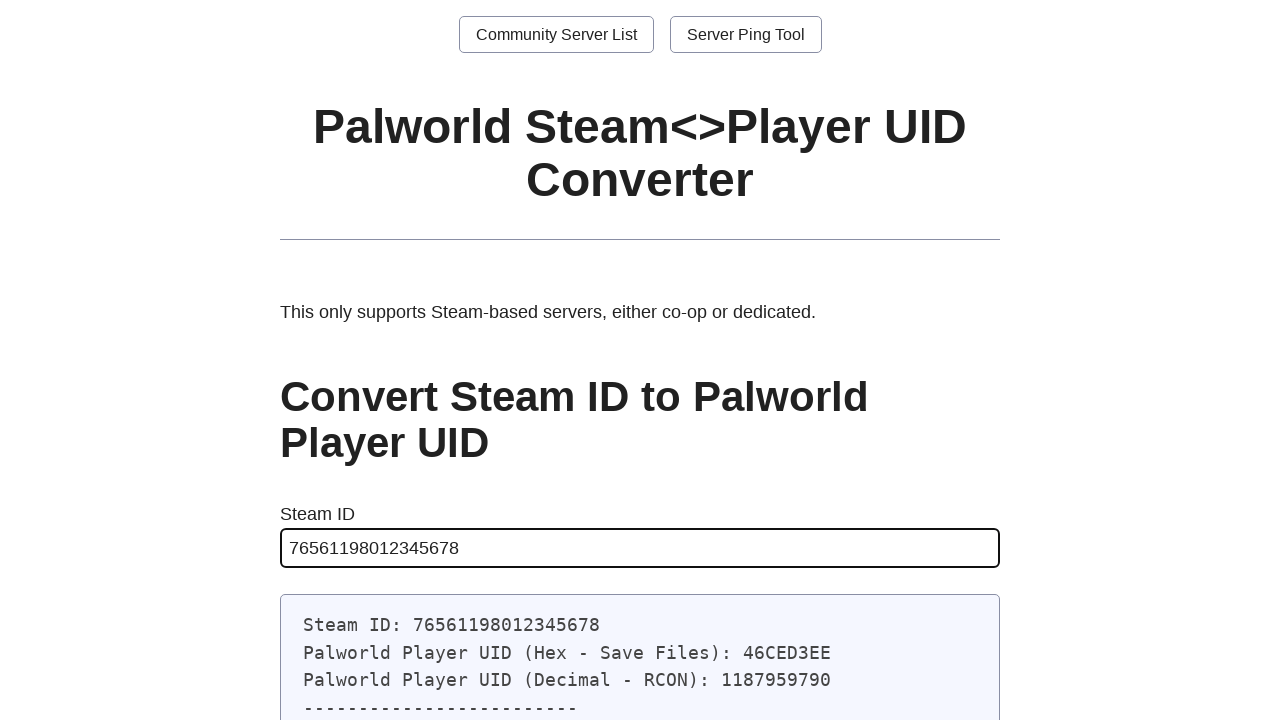

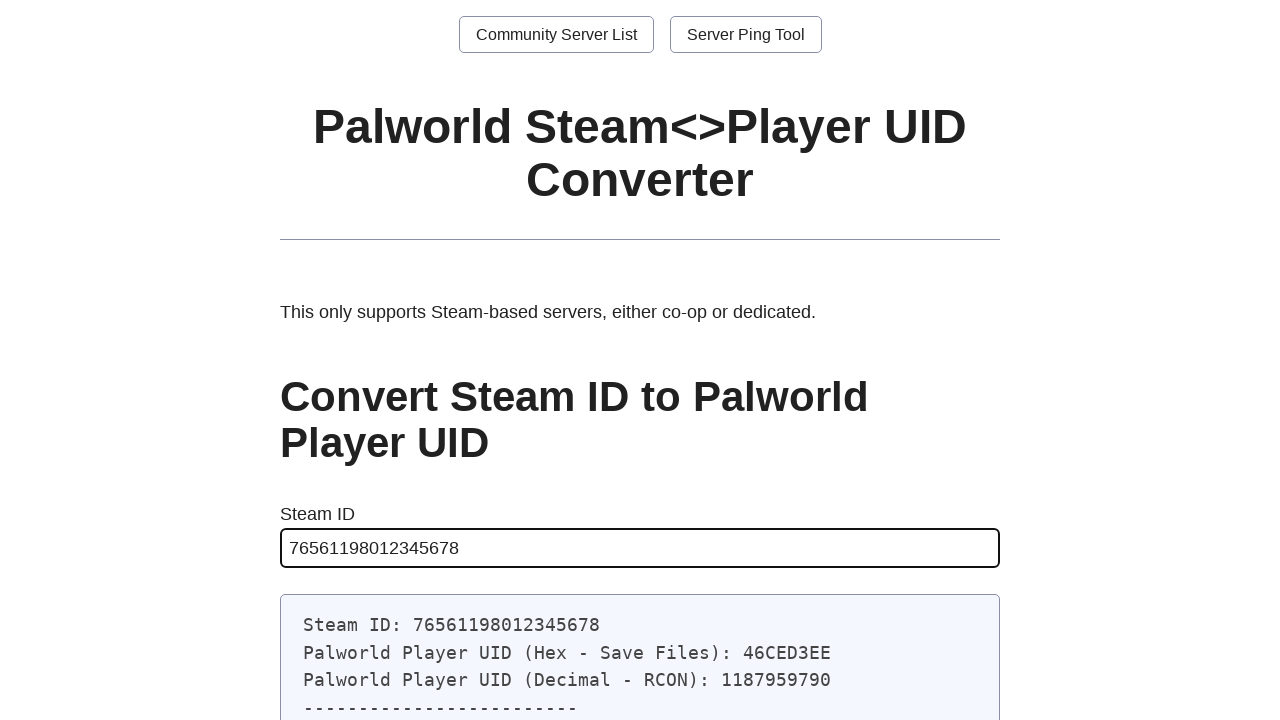